Tests the search functionality on an e-commerce site by entering "iPhone" in the search box, clicking the search button, and verifying the search results page header.

Starting URL: https://ecommerce-playground.lambdatest.io/

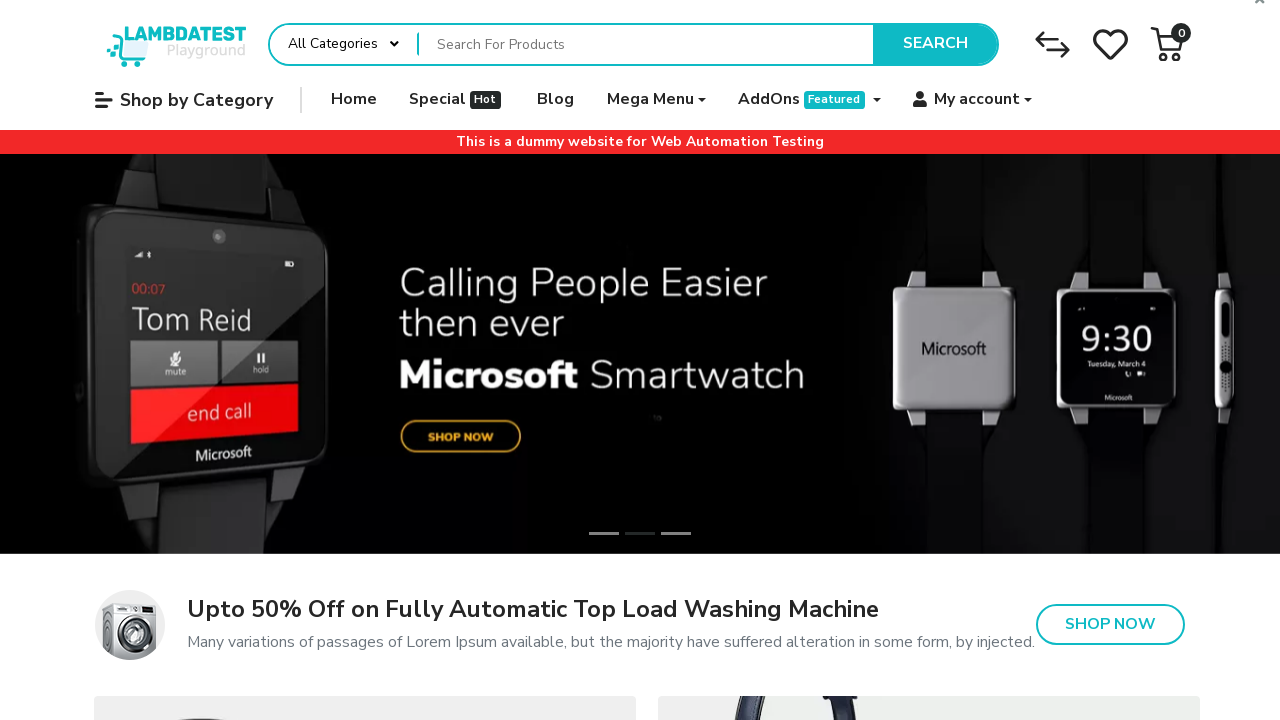

Filled search box with 'iPhone' on input[name='search']
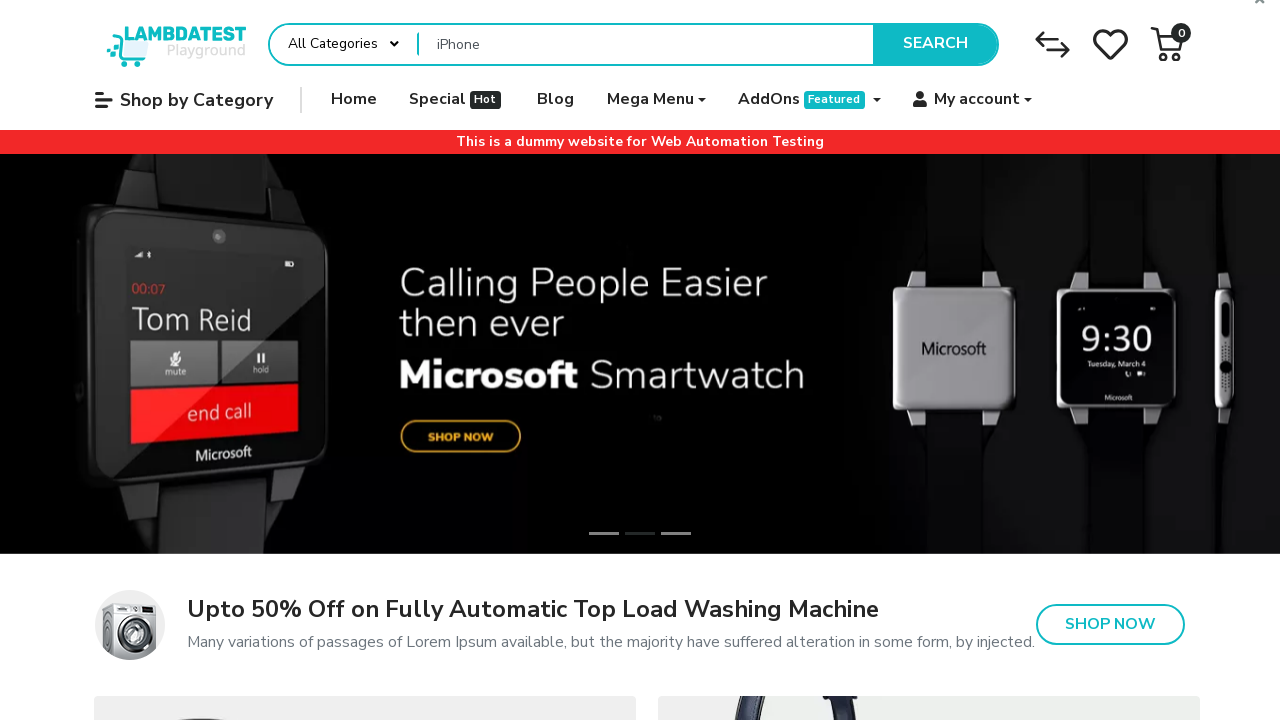

Clicked the search button at (935, 44) on button.type-text
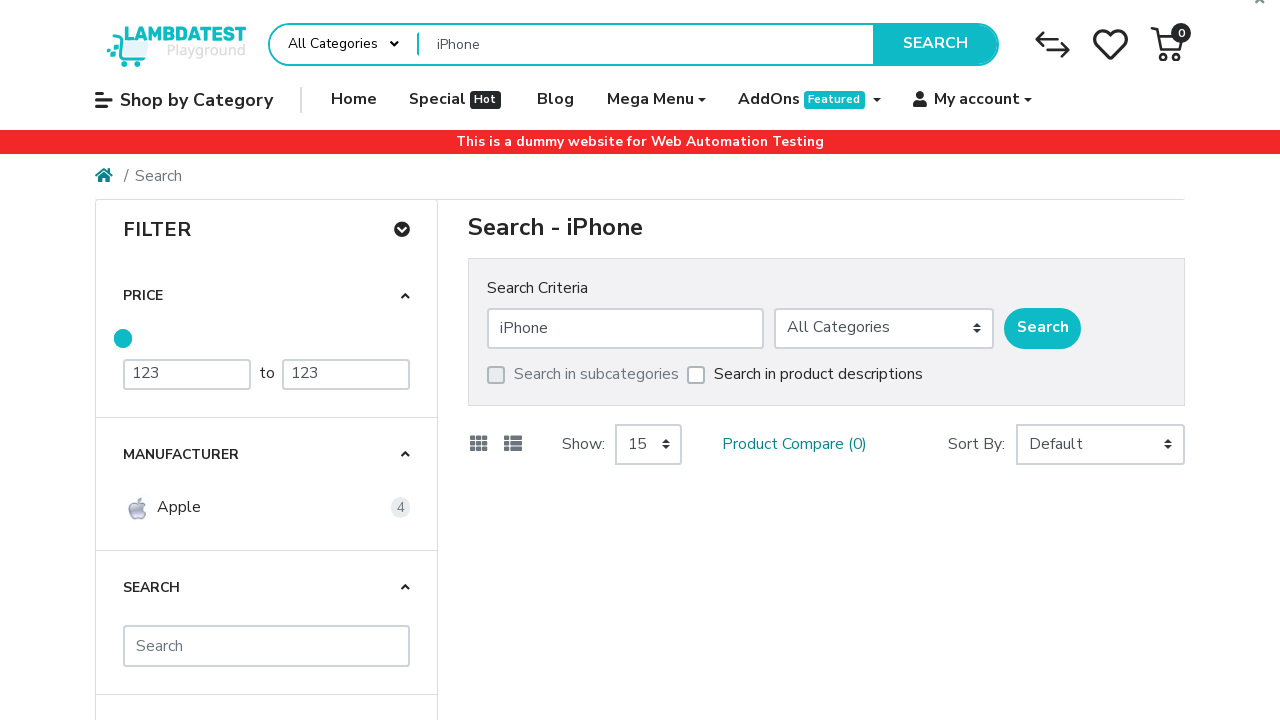

Search results page loaded with header visible
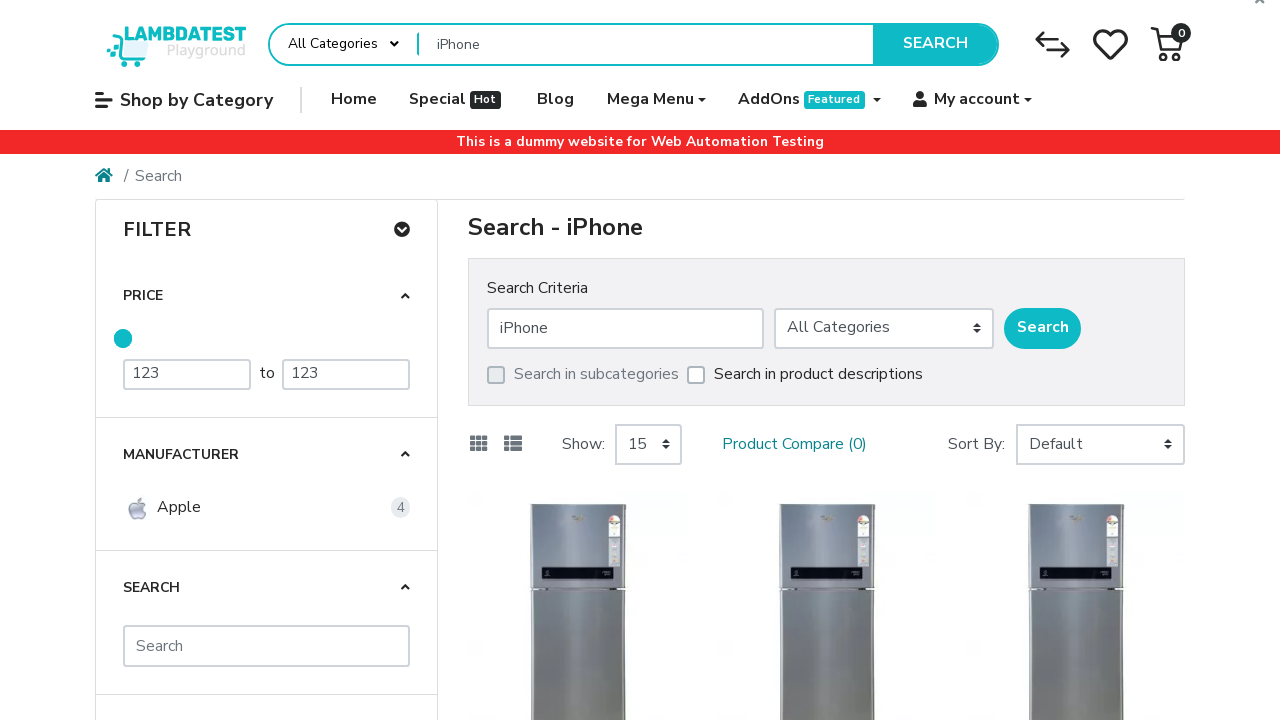

Retrieved search results page header text
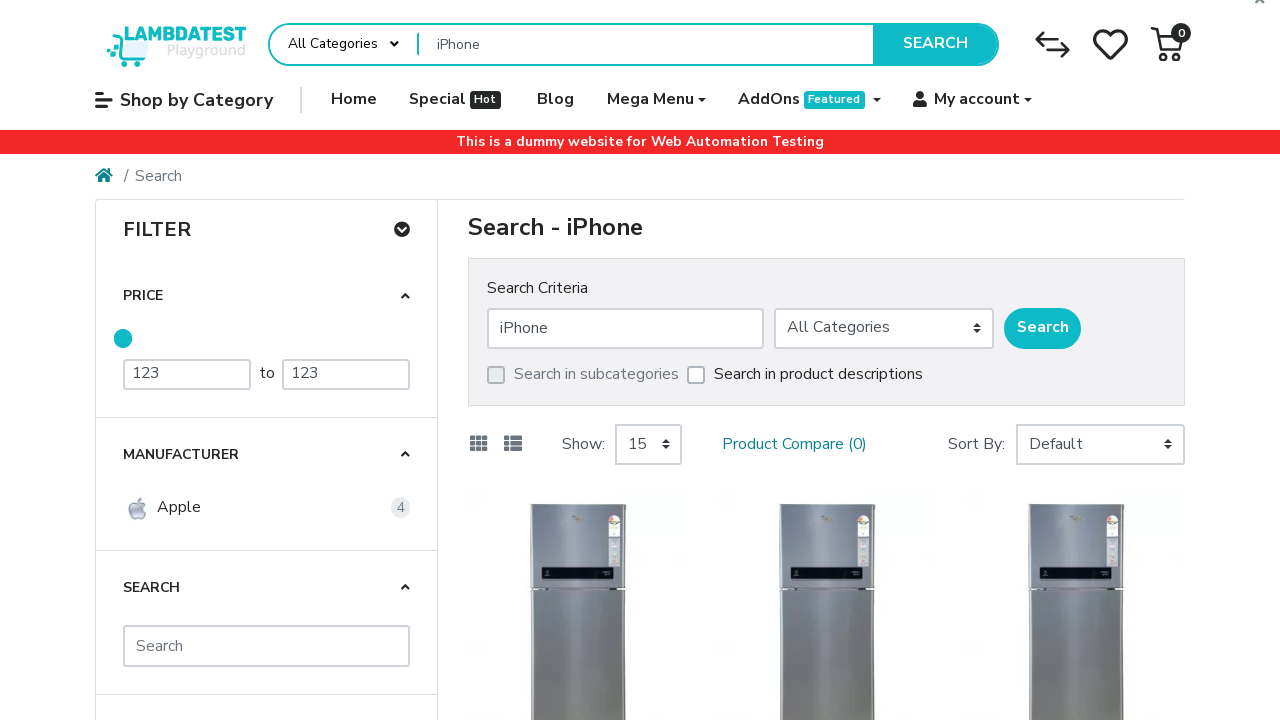

Verified search results header matches 'Search - iPhone'
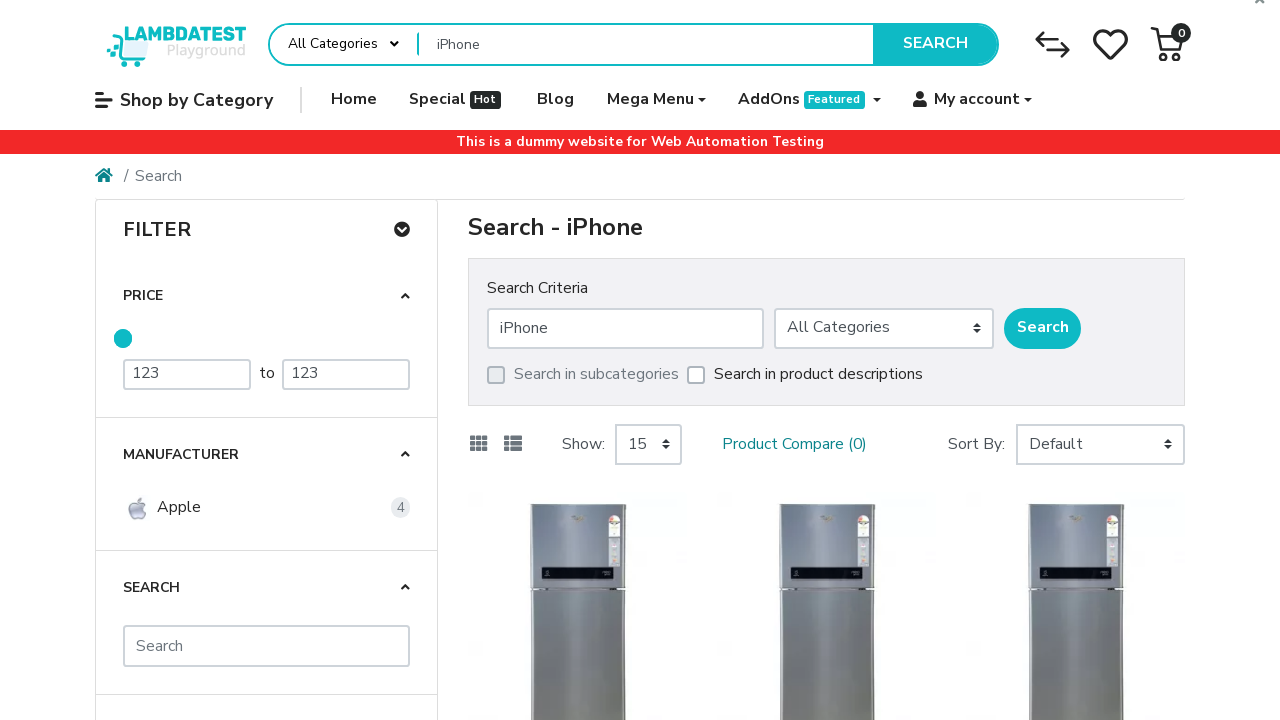

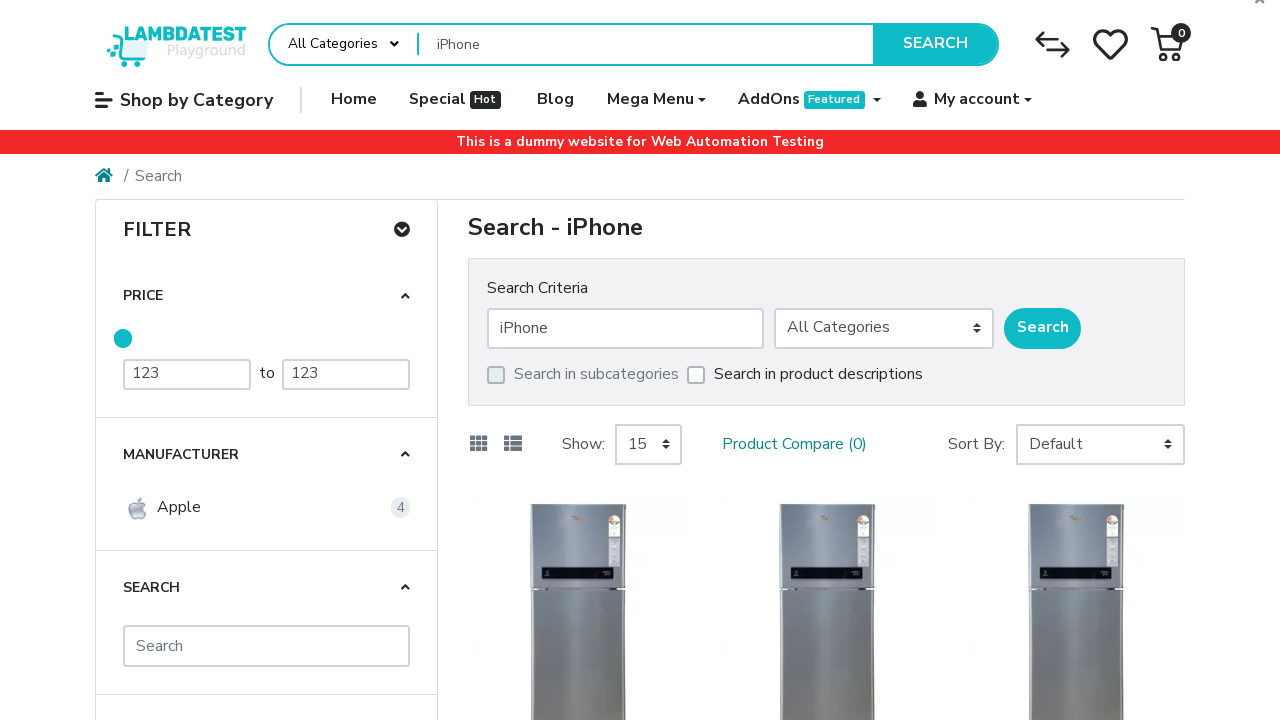